Tests the search functionality on ASOS women's section by entering a search term and submitting the search

Starting URL: https://www.asos.com/women/

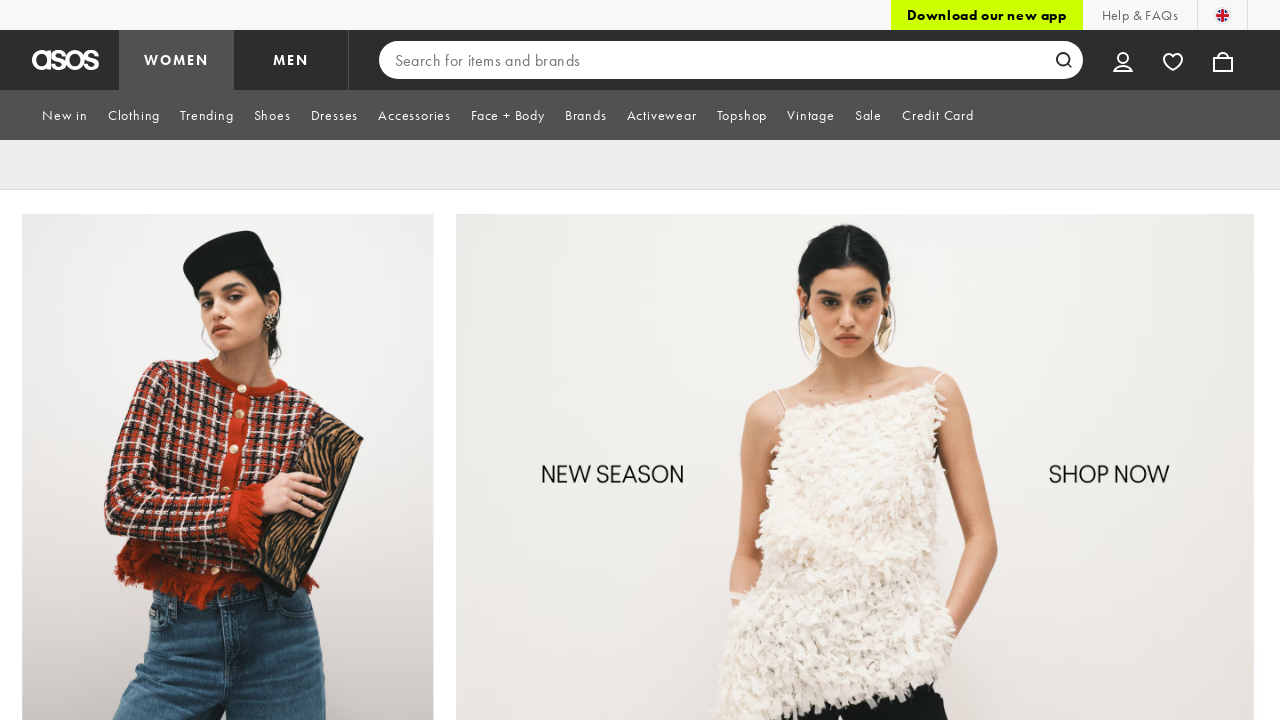

Clicked on the search input box at (731, 60) on xpath=//*[@id="chrome-search"]
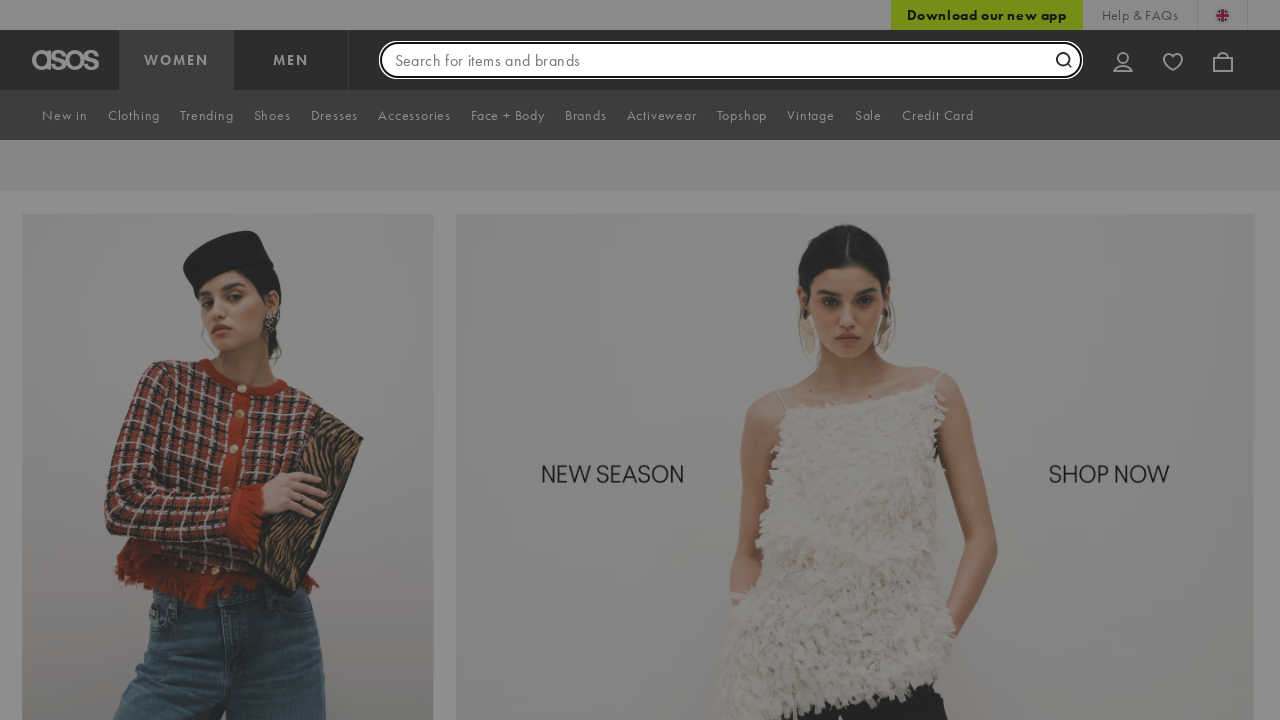

Entered 'summer dress' into the search field on //*[@id="chrome-search"]
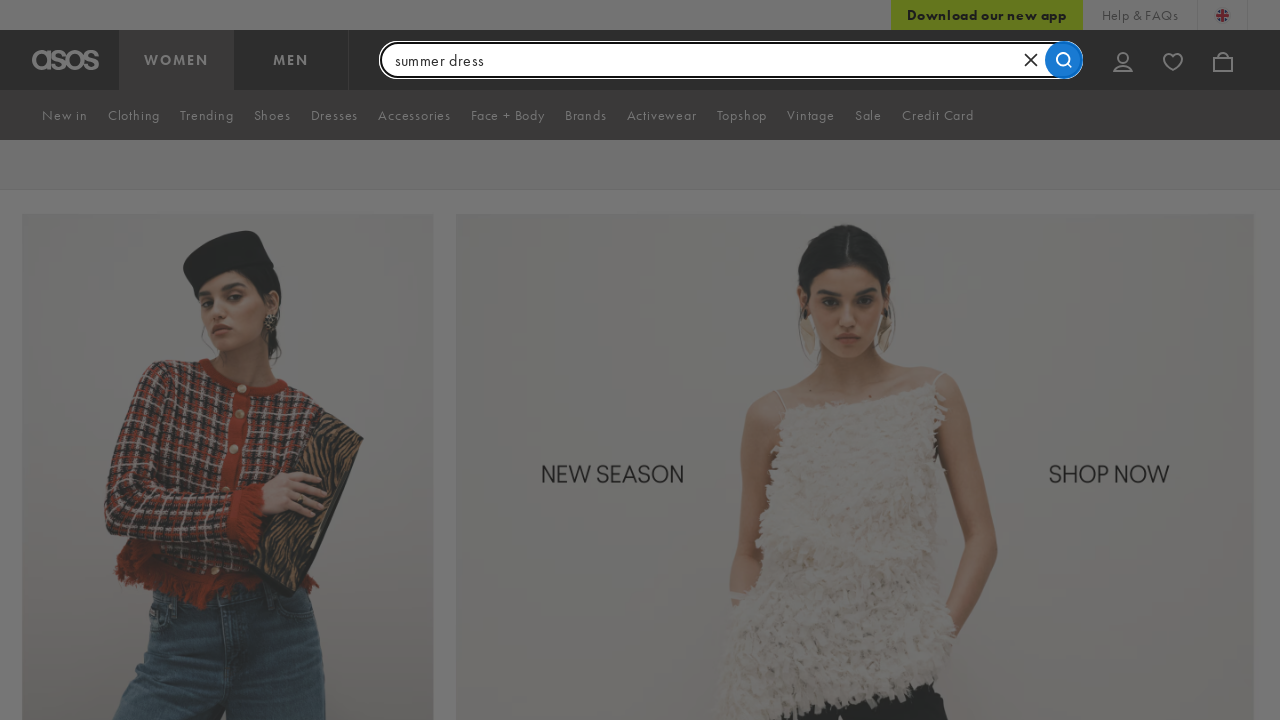

Pressed Enter to submit the search on //*[@id="chrome-search"]
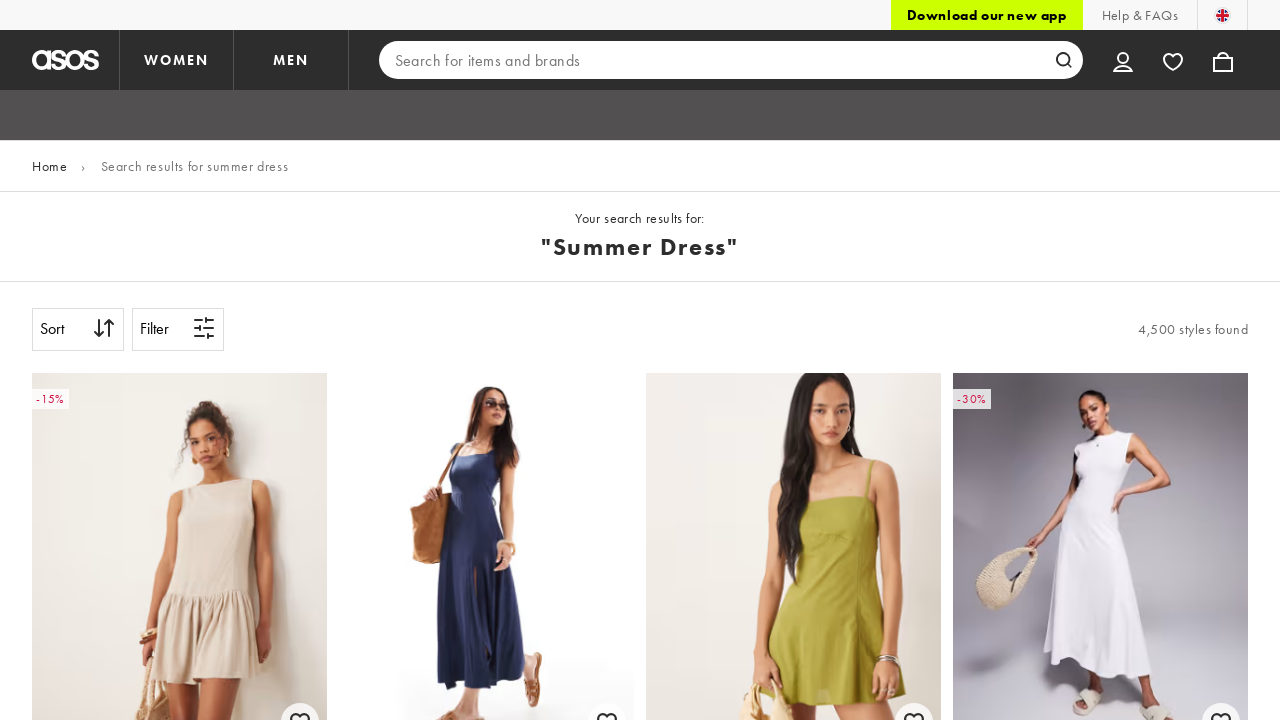

Search results page loaded
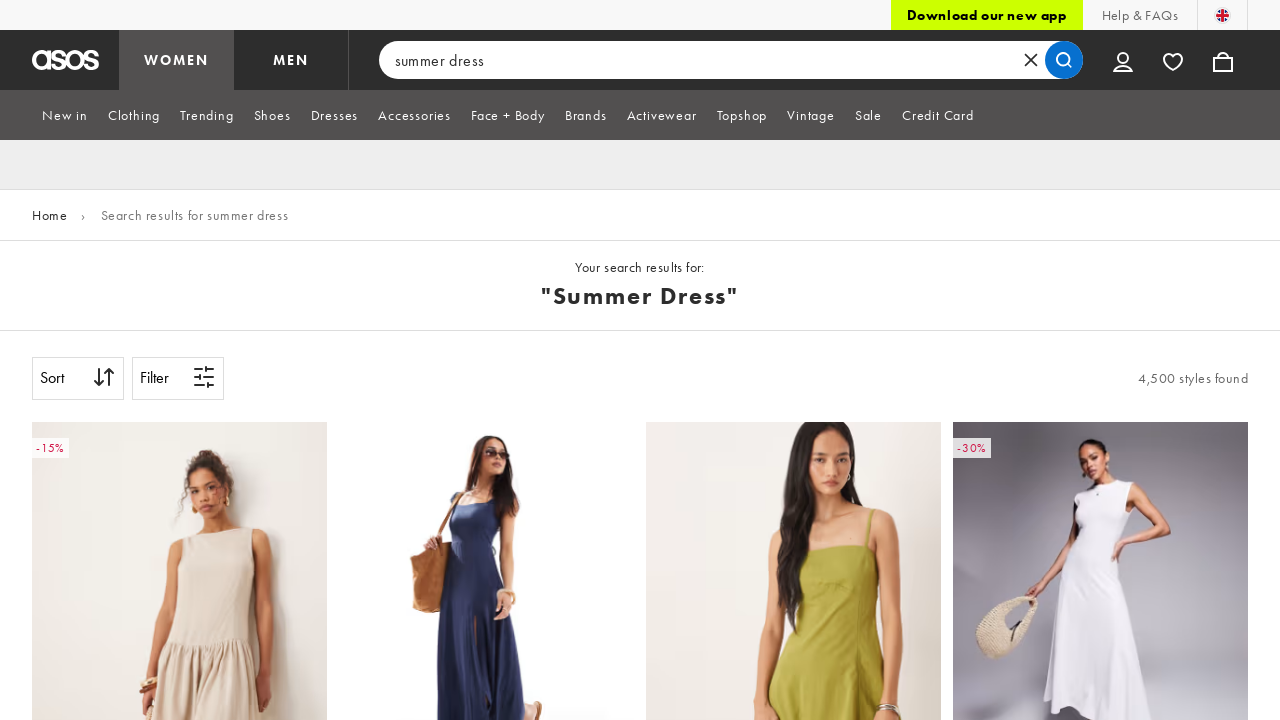

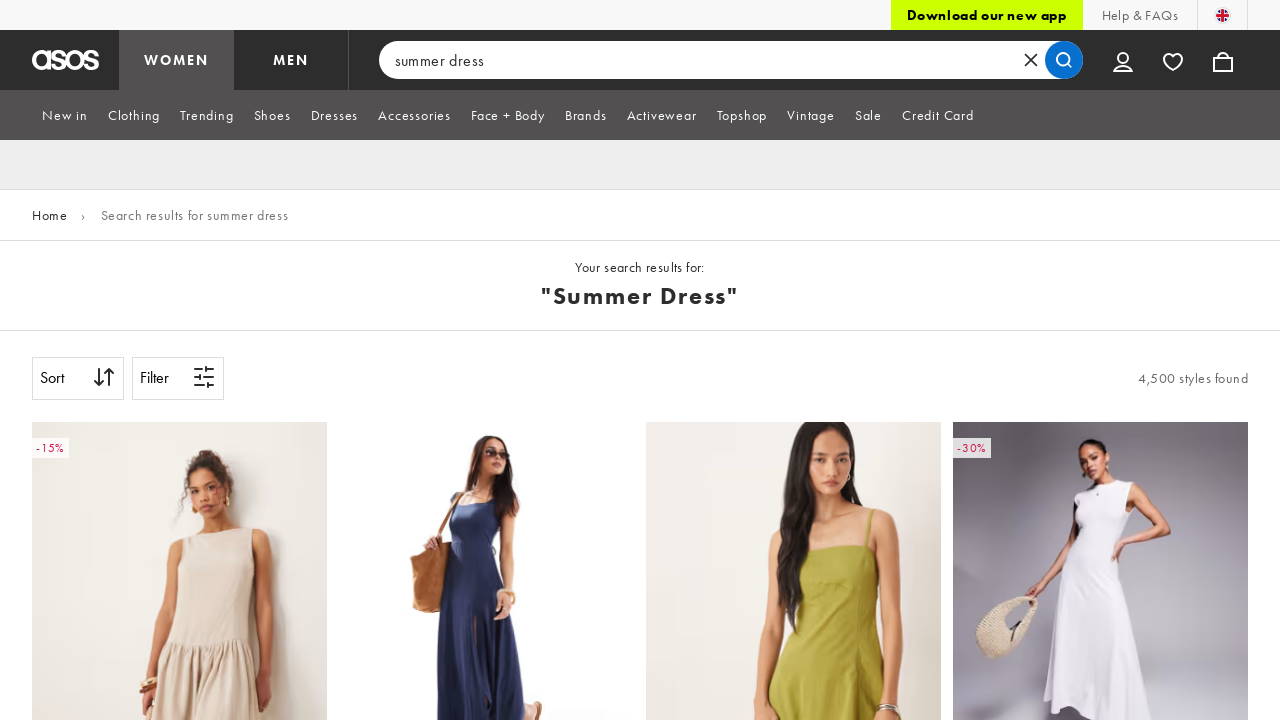